Tests the shopping cart flow on DemoBlaze by navigating to the Laptops category, selecting a MacBook Air, adding it to cart, accepting the confirmation alert, and then viewing the cart contents.

Starting URL: https://www.demoblaze.com

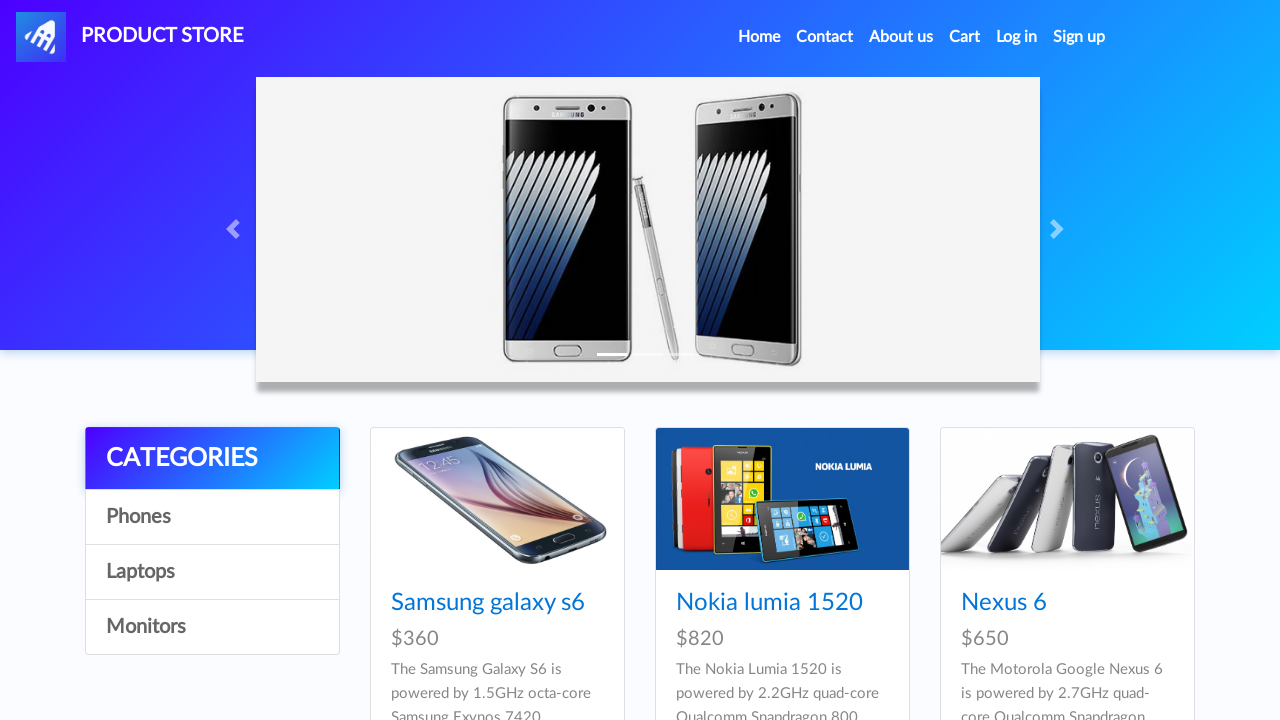

Waited for page to load - network idle
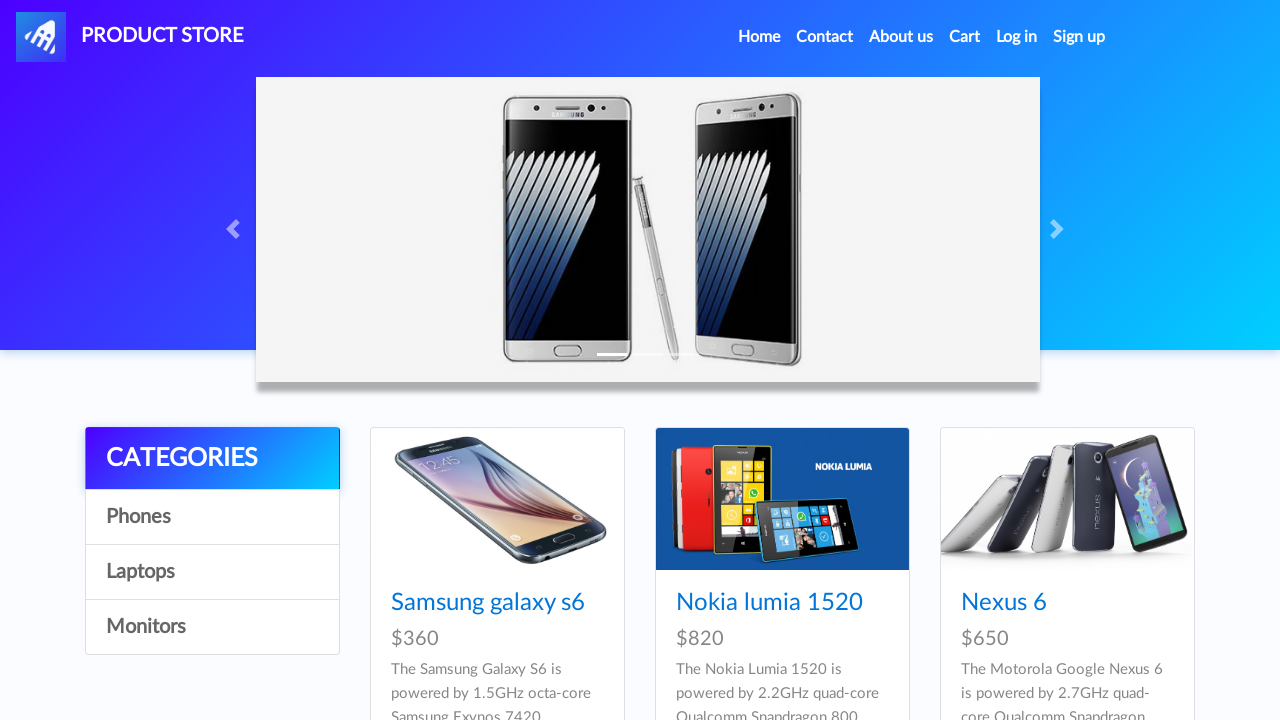

Clicked on Laptops category at (212, 572) on text=Laptops
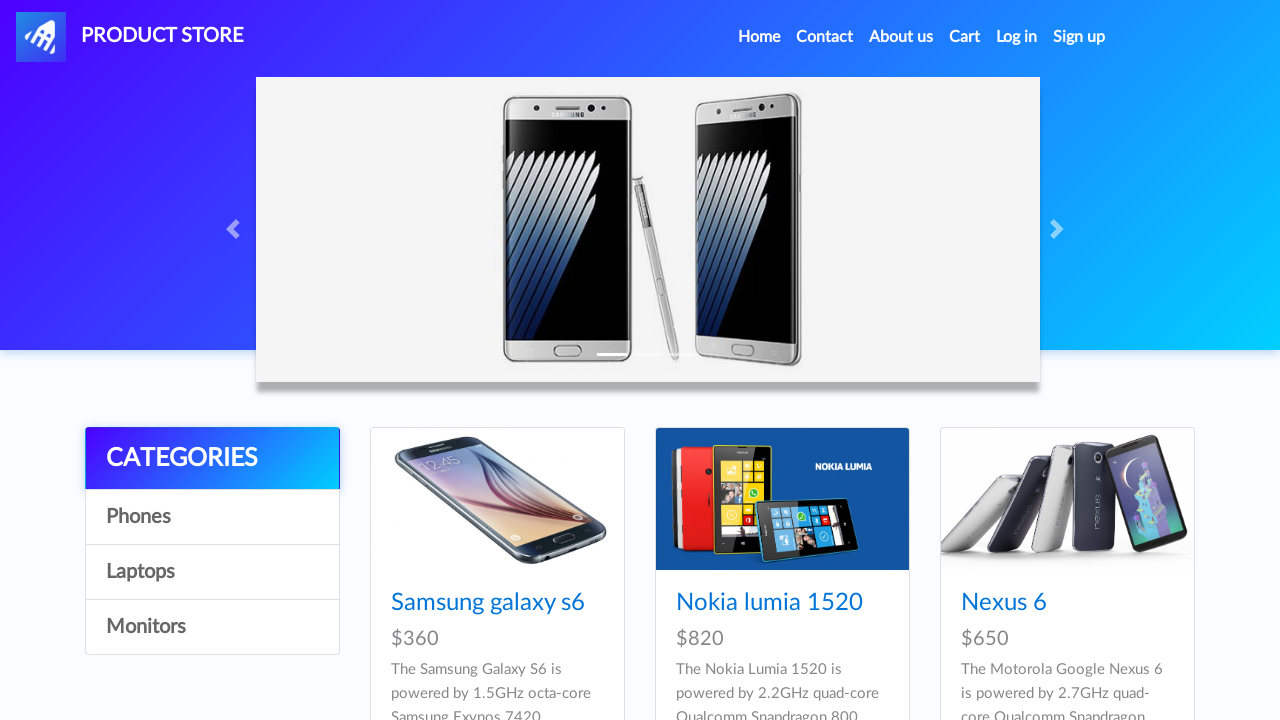

Waited 3 seconds for products to load
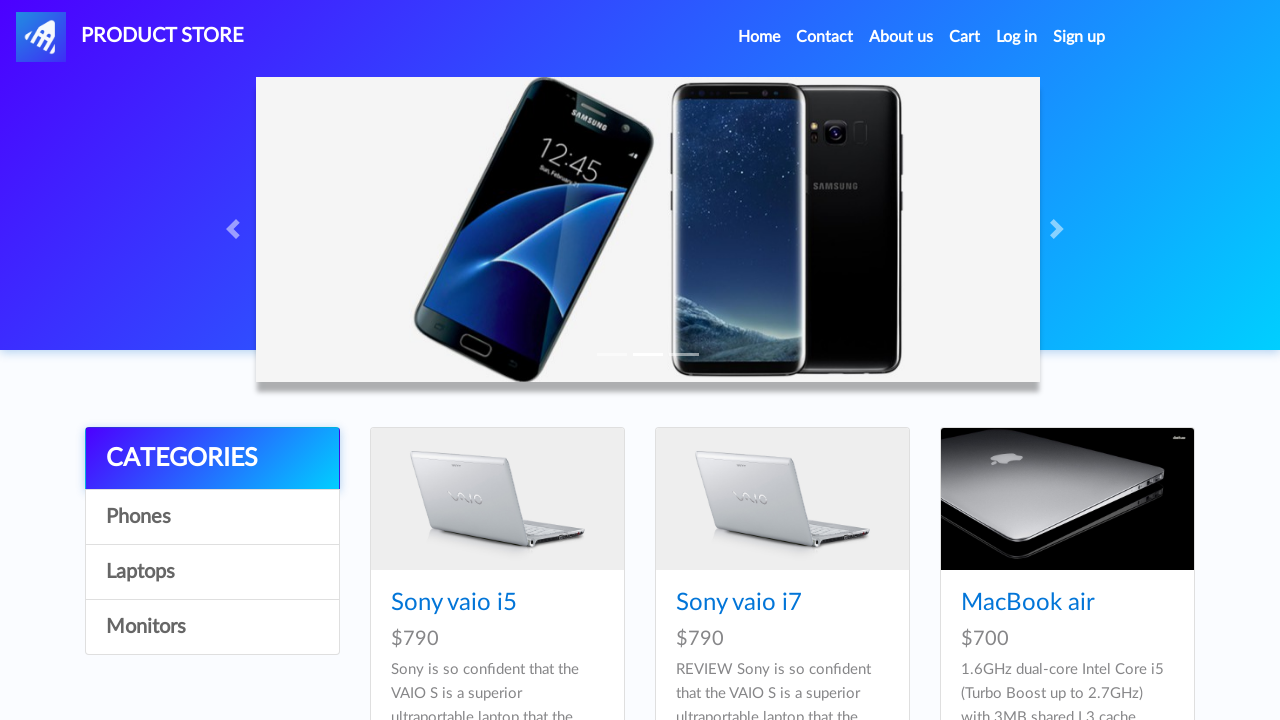

Clicked on MacBook Air product at (1028, 603) on text=MacBook air
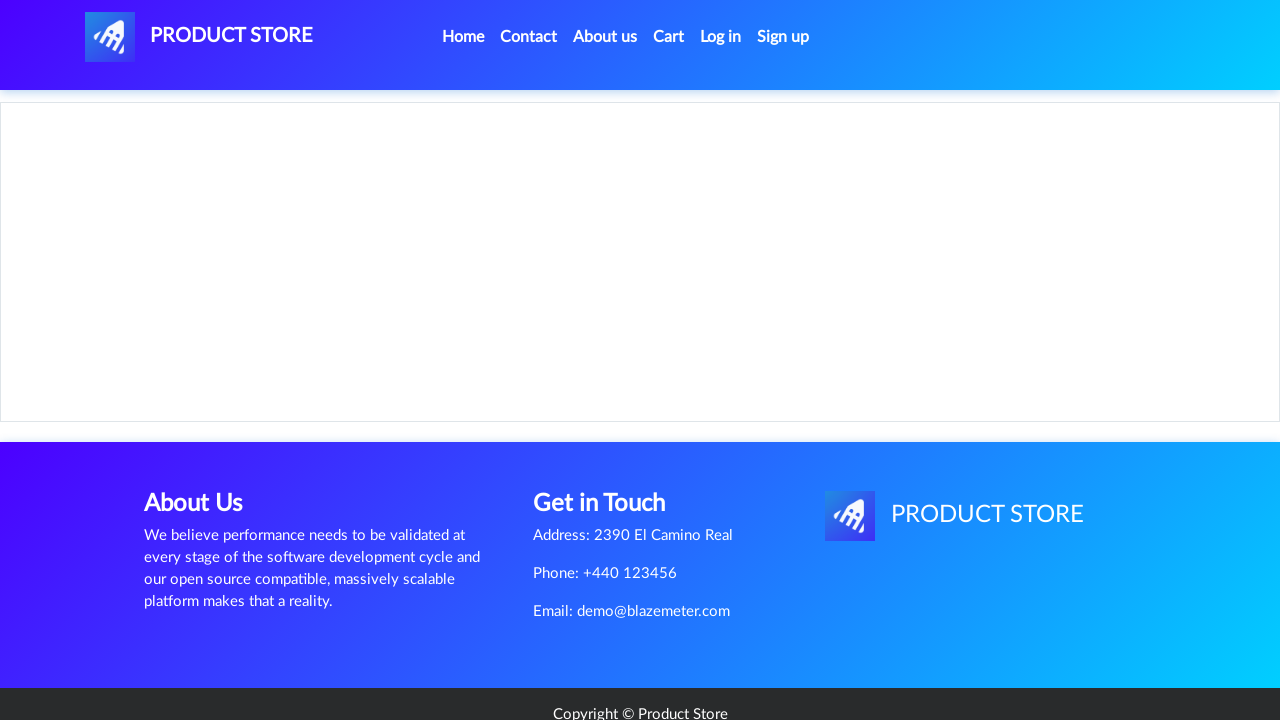

Waited 3 seconds for product page to load
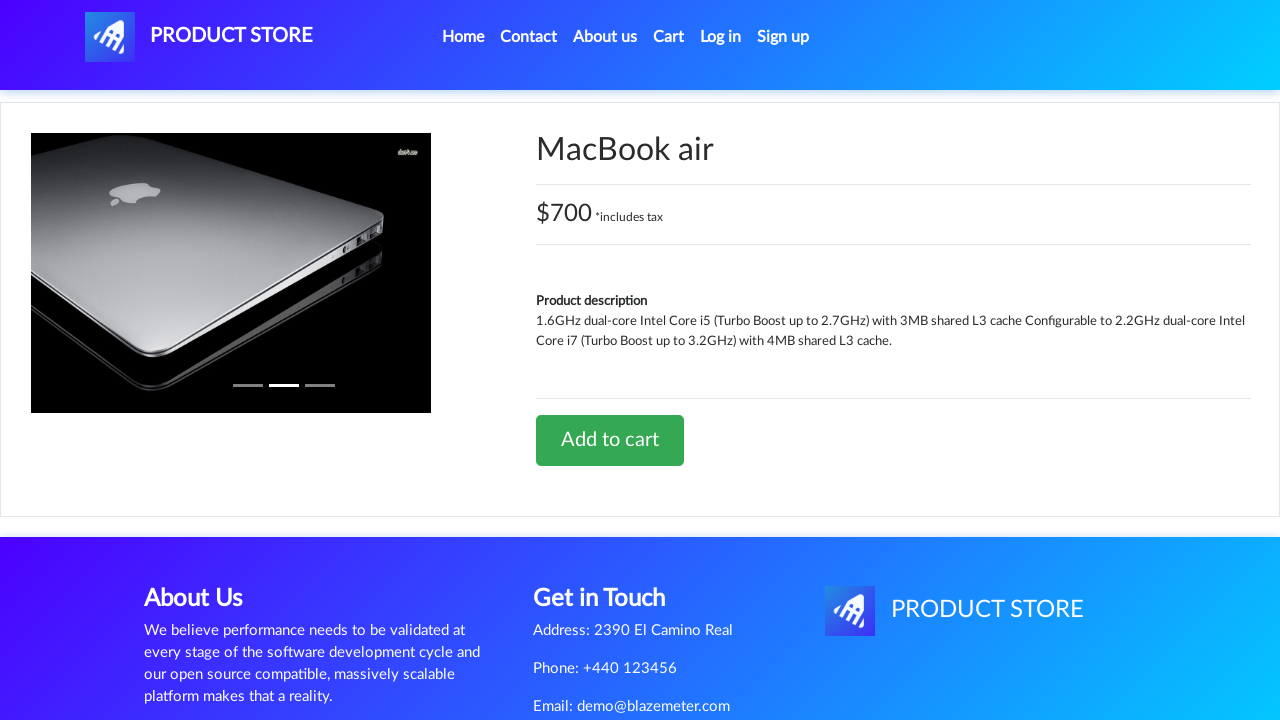

Clicked Add to cart button at (610, 440) on text=Add to cart
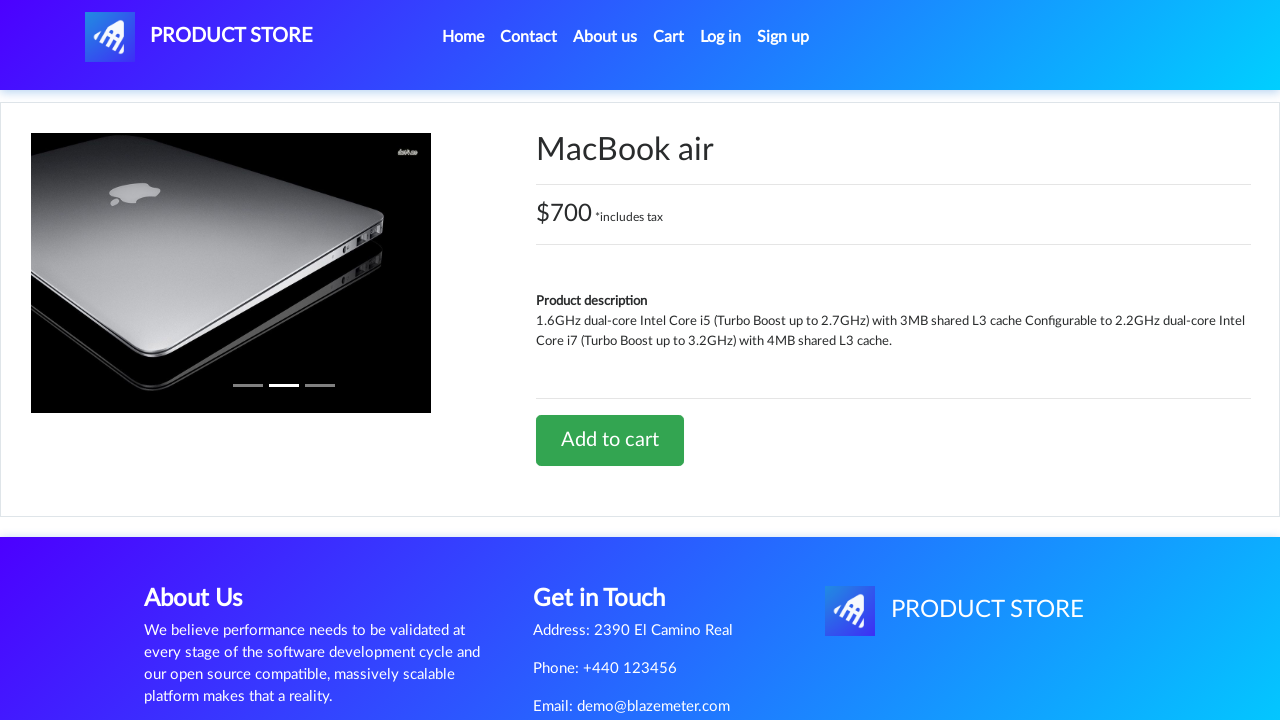

Set up dialog handler to accept confirmation alert
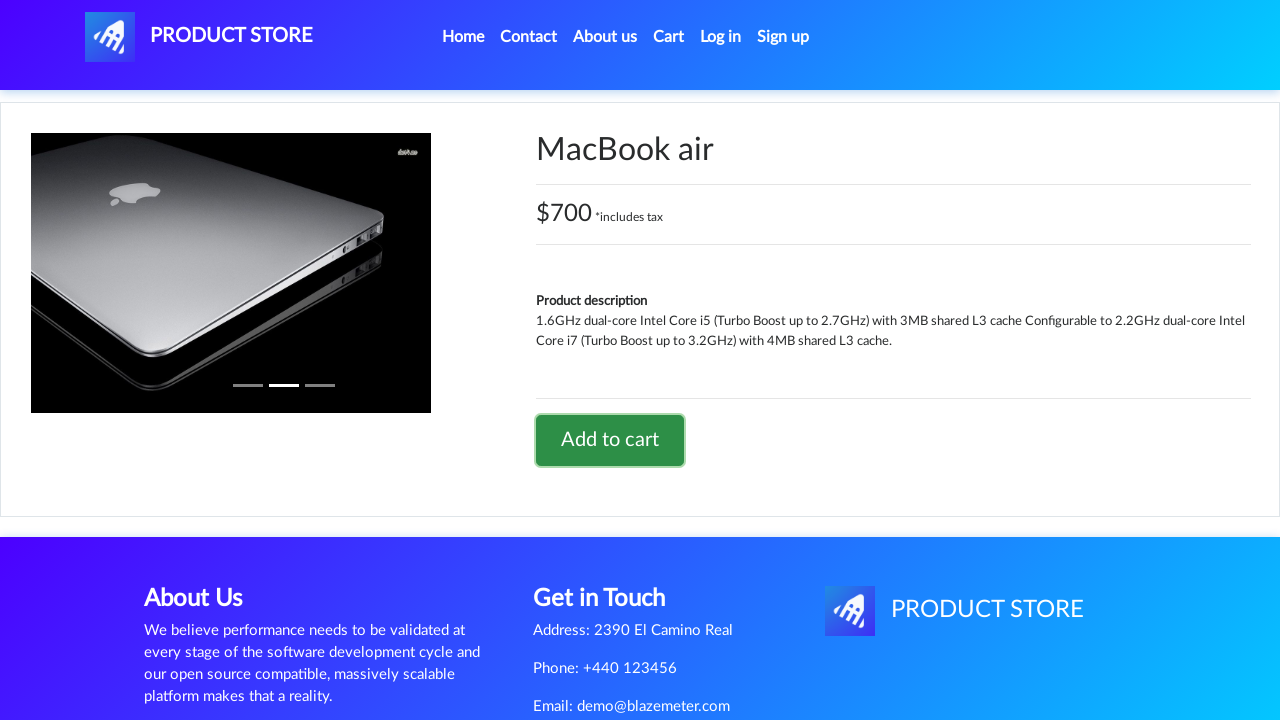

Waited 2 seconds for alert to be processed
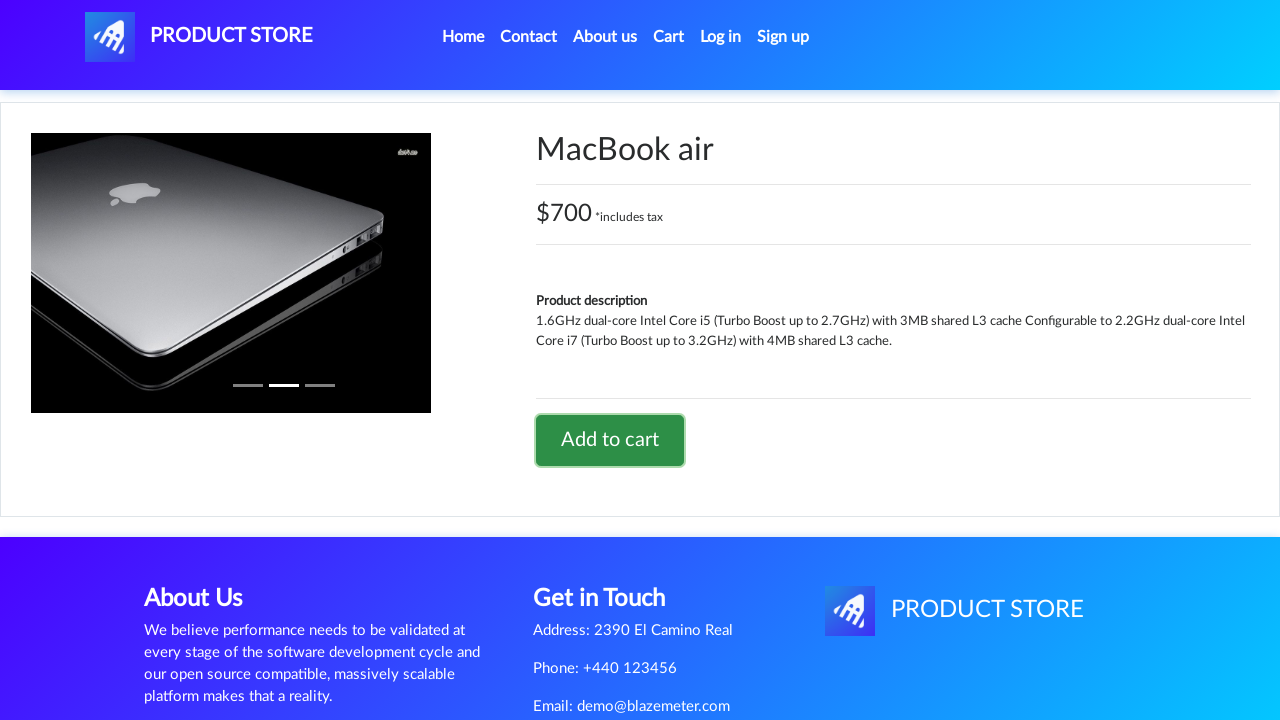

Clicked on Cart link to view shopping cart at (669, 37) on text=Cart
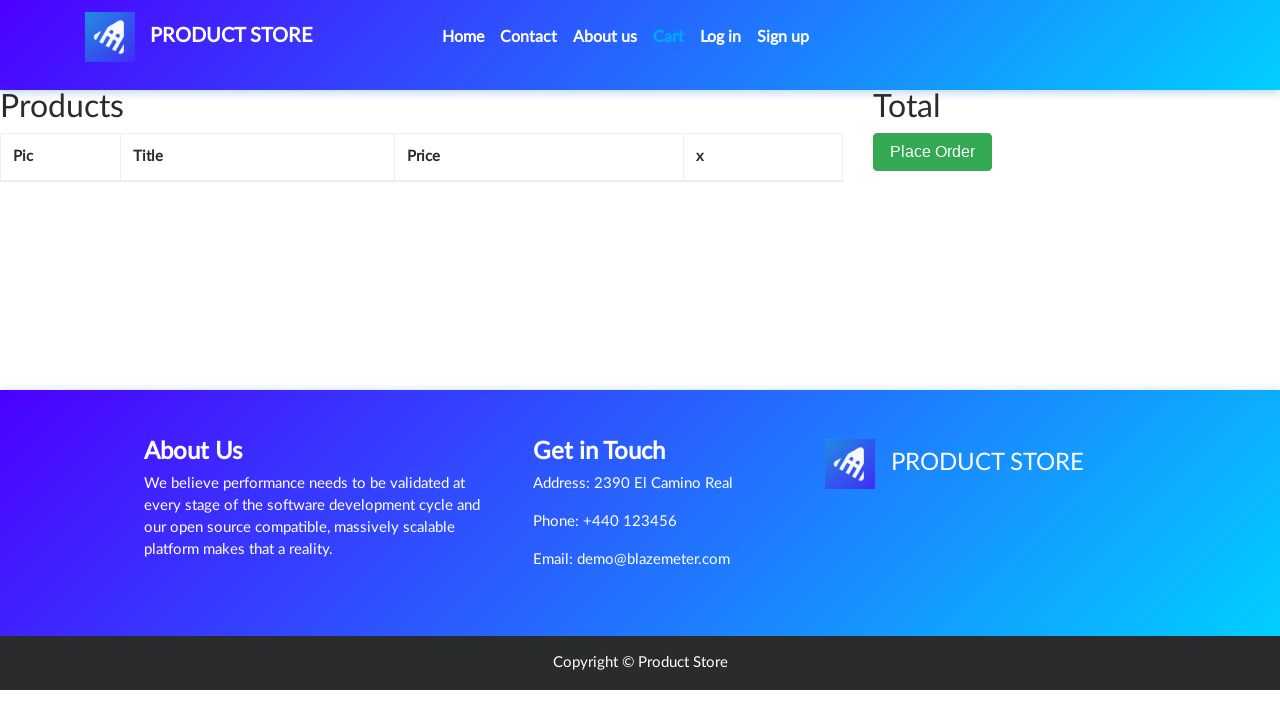

Cart page loaded - cart items verified
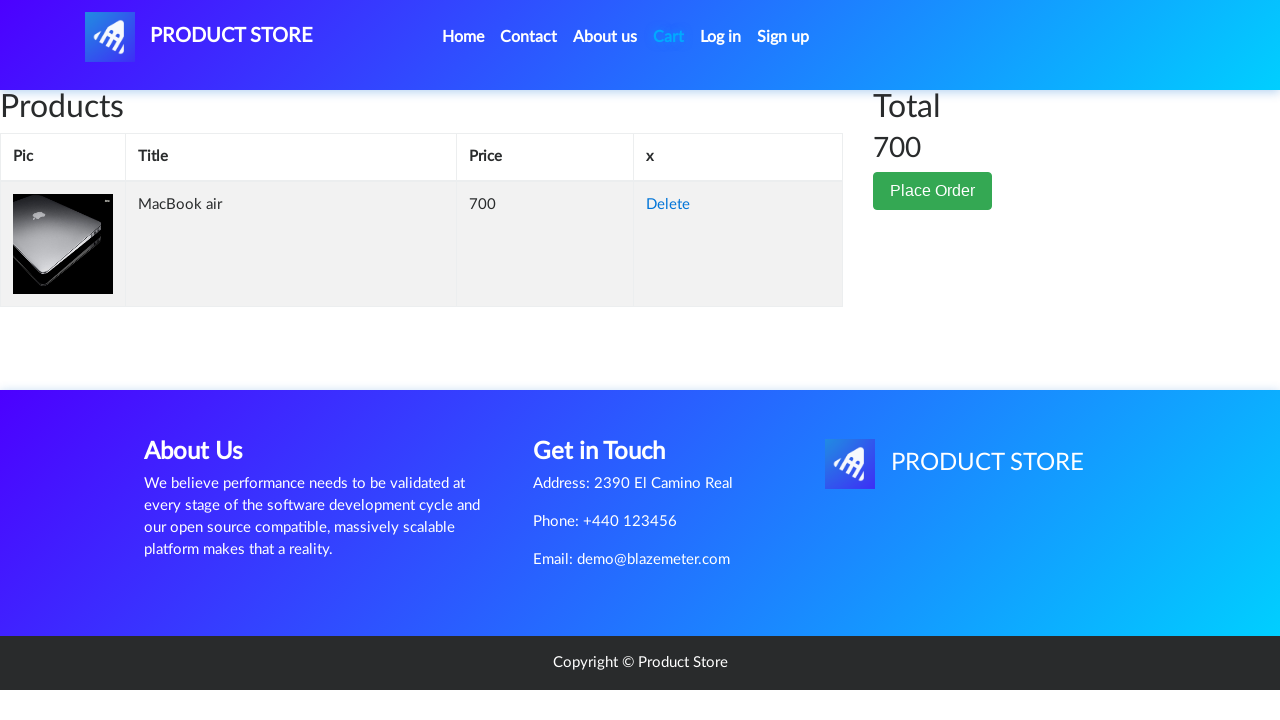

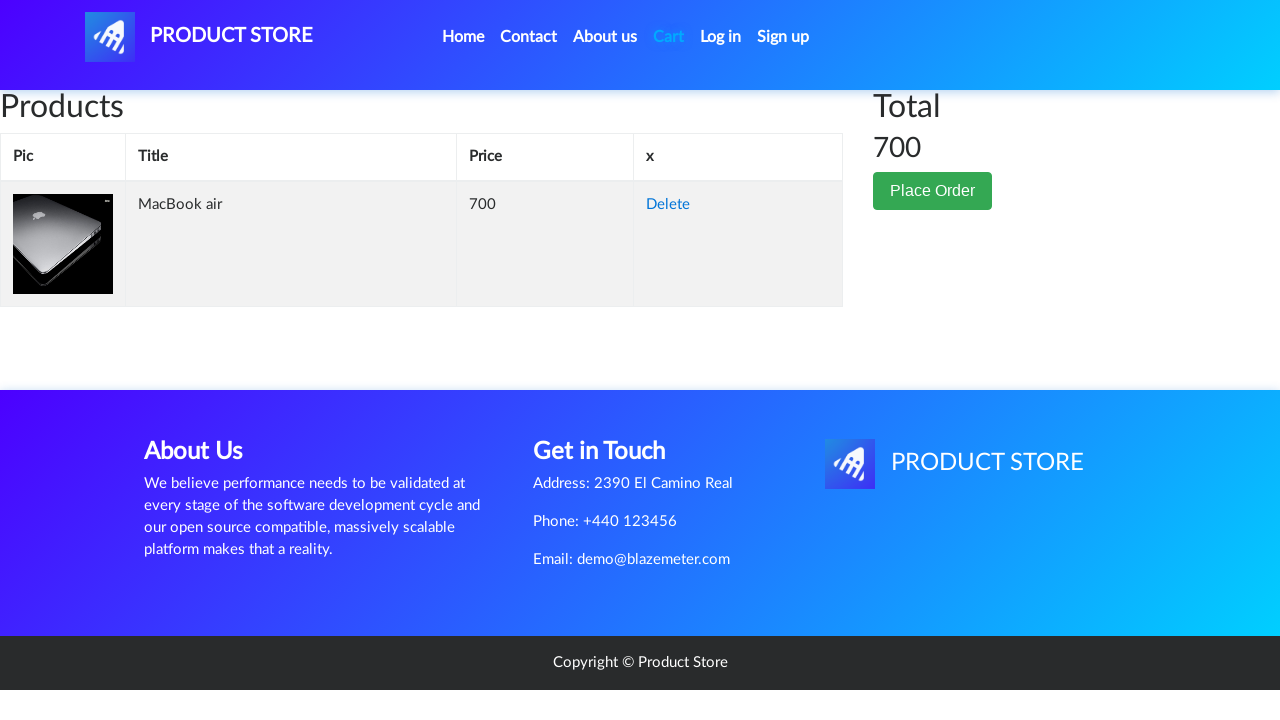